Tests JavaScript alert handling by clicking a button that triggers an alert and then dismissing the alert dialog

Starting URL: http://testautomationpractice.blogspot.com/

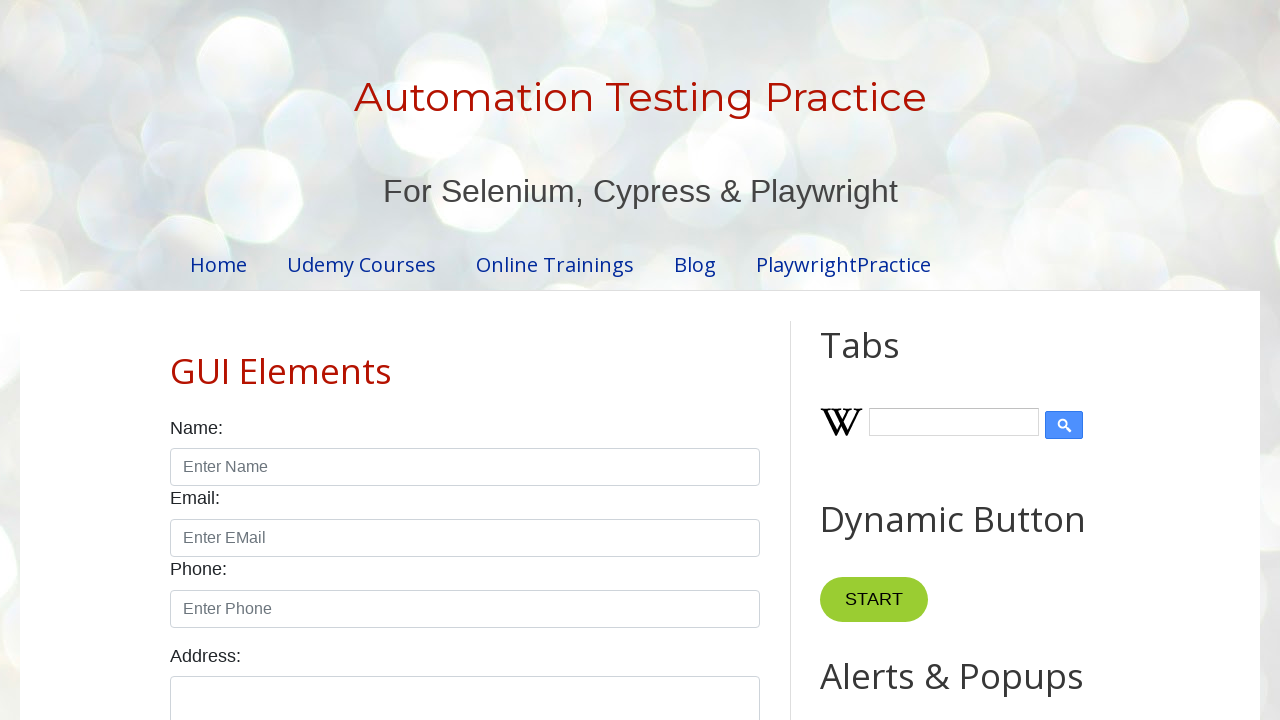

Set up dialog handler to automatically dismiss alerts
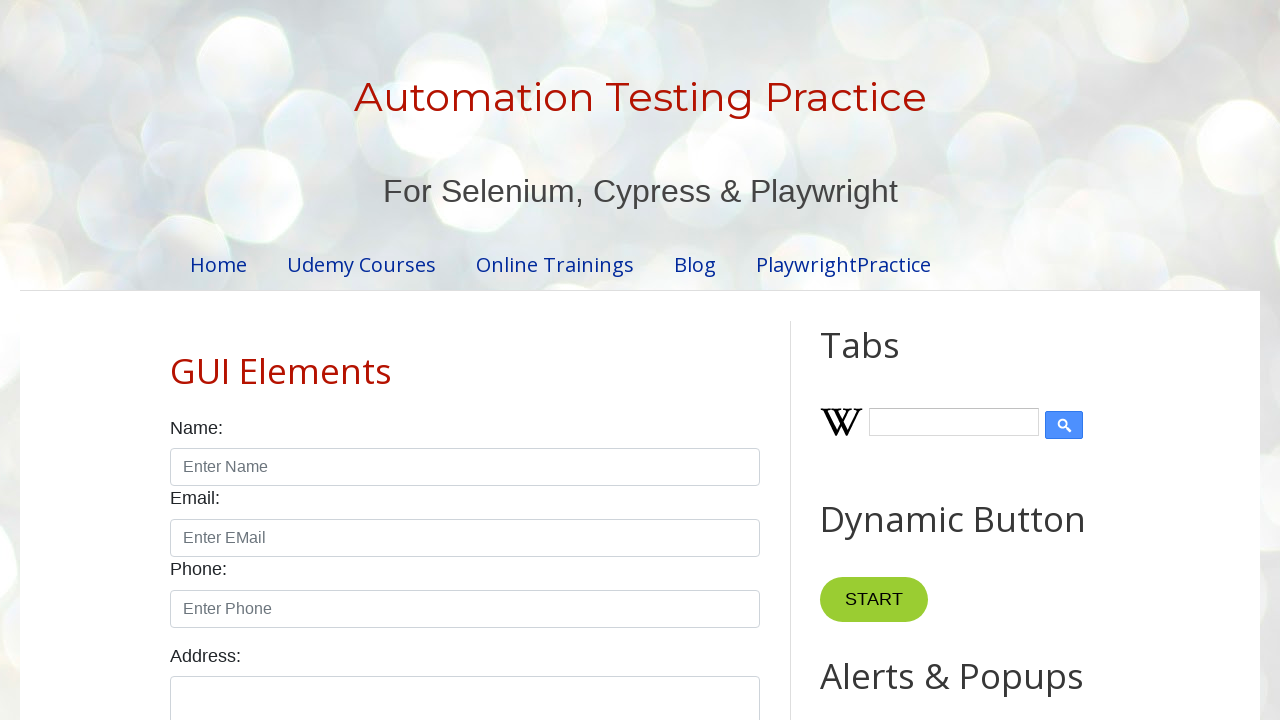

Clicked button to trigger JavaScript alert at (888, 361) on xpath=//*[@id="HTML9"]/div[1]/button
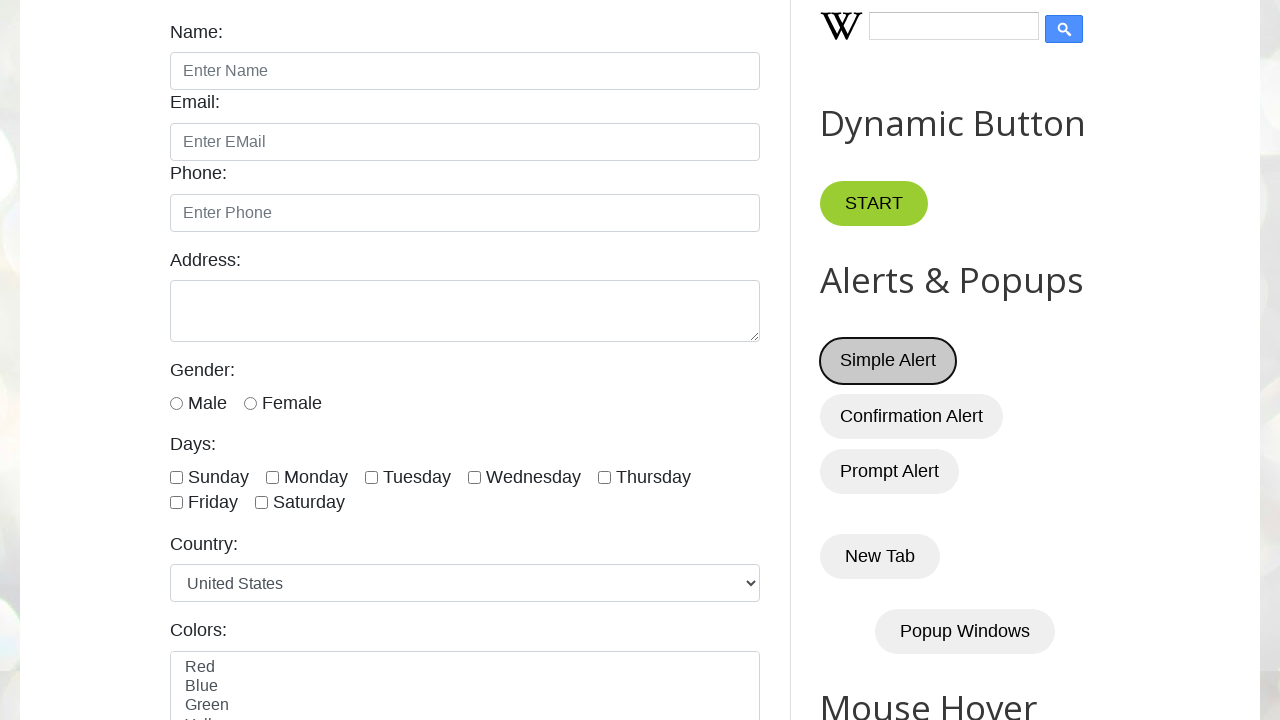

Waited for alert dialog to be dismissed
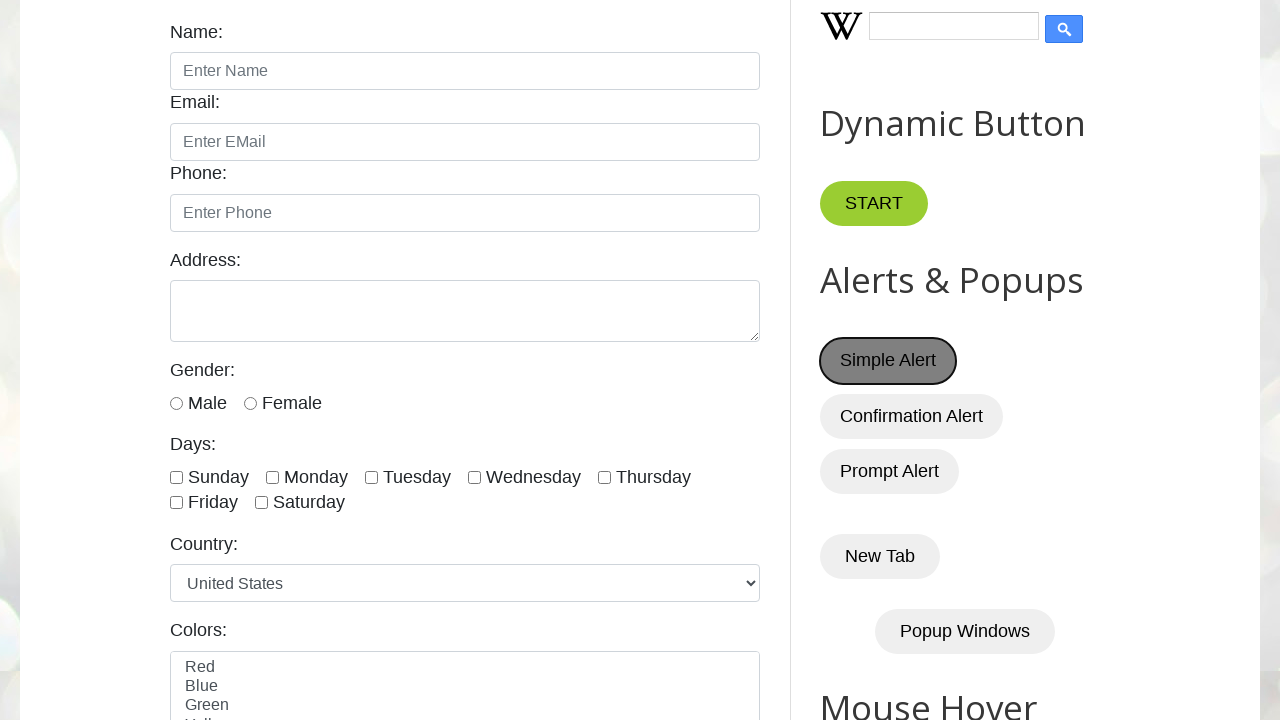

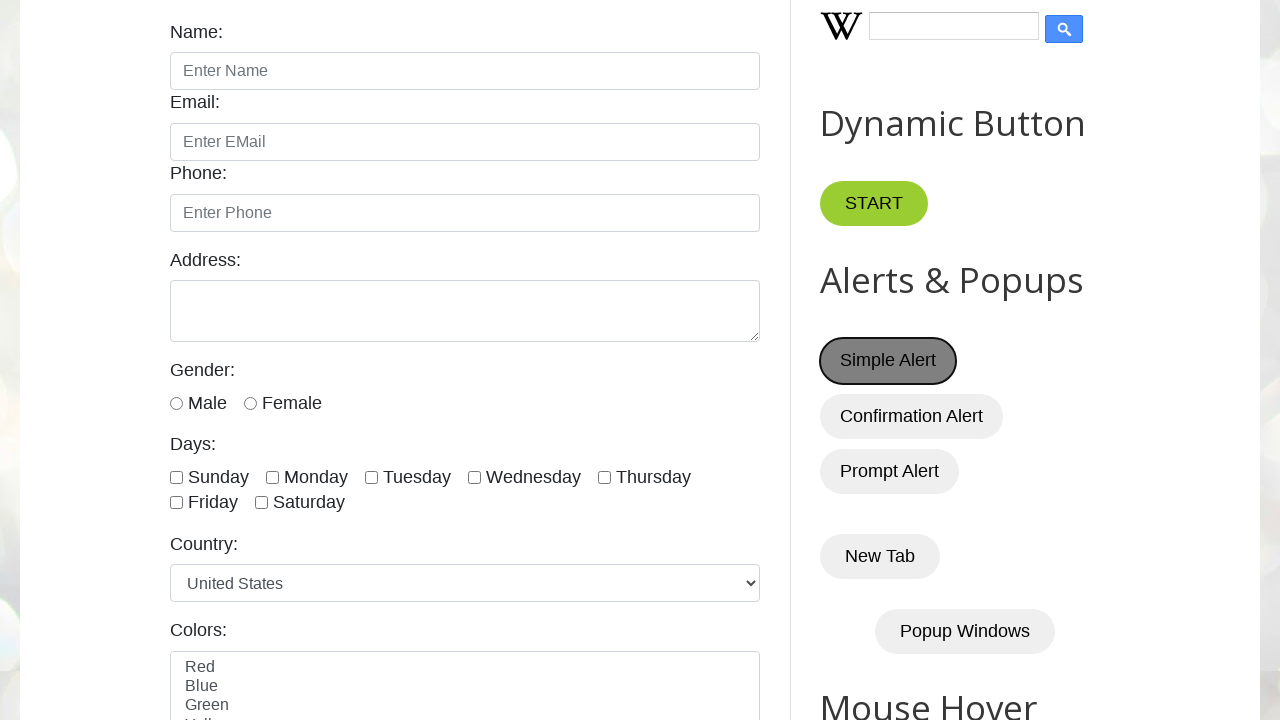